Tests that other controls are hidden when editing a todo item

Starting URL: https://demo.playwright.dev/todomvc

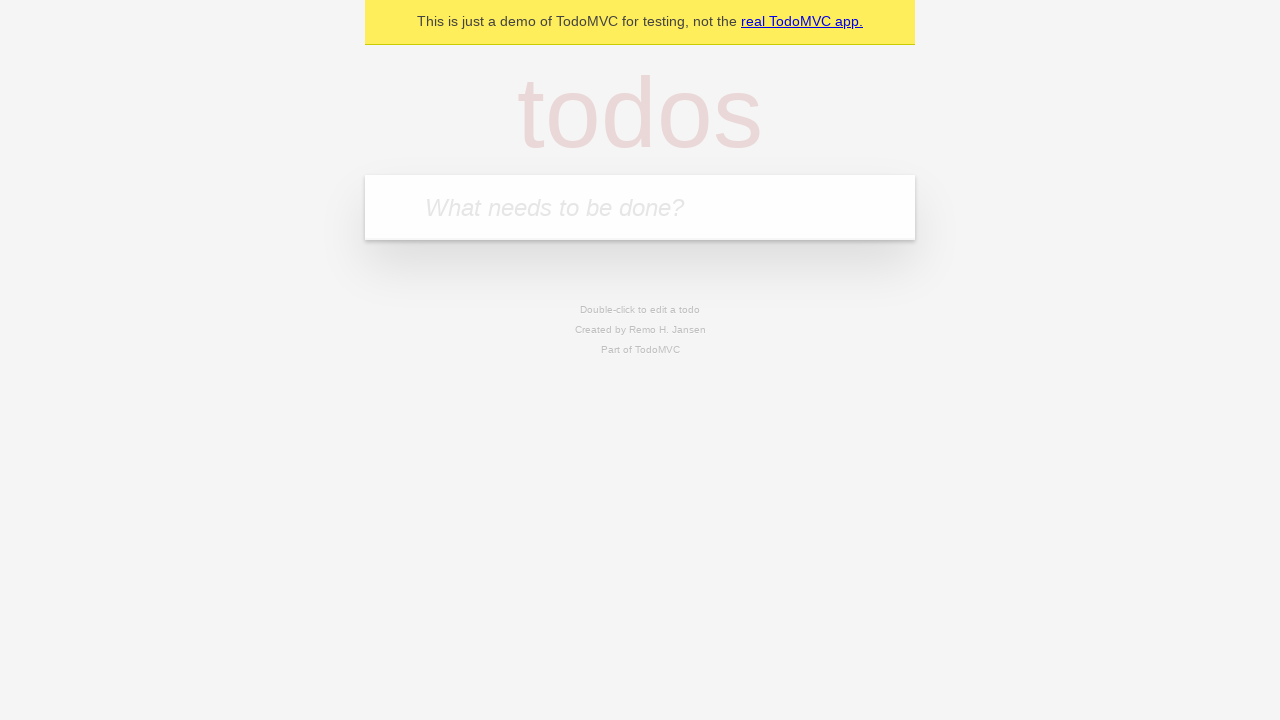

Located the 'What needs to be done?' input field
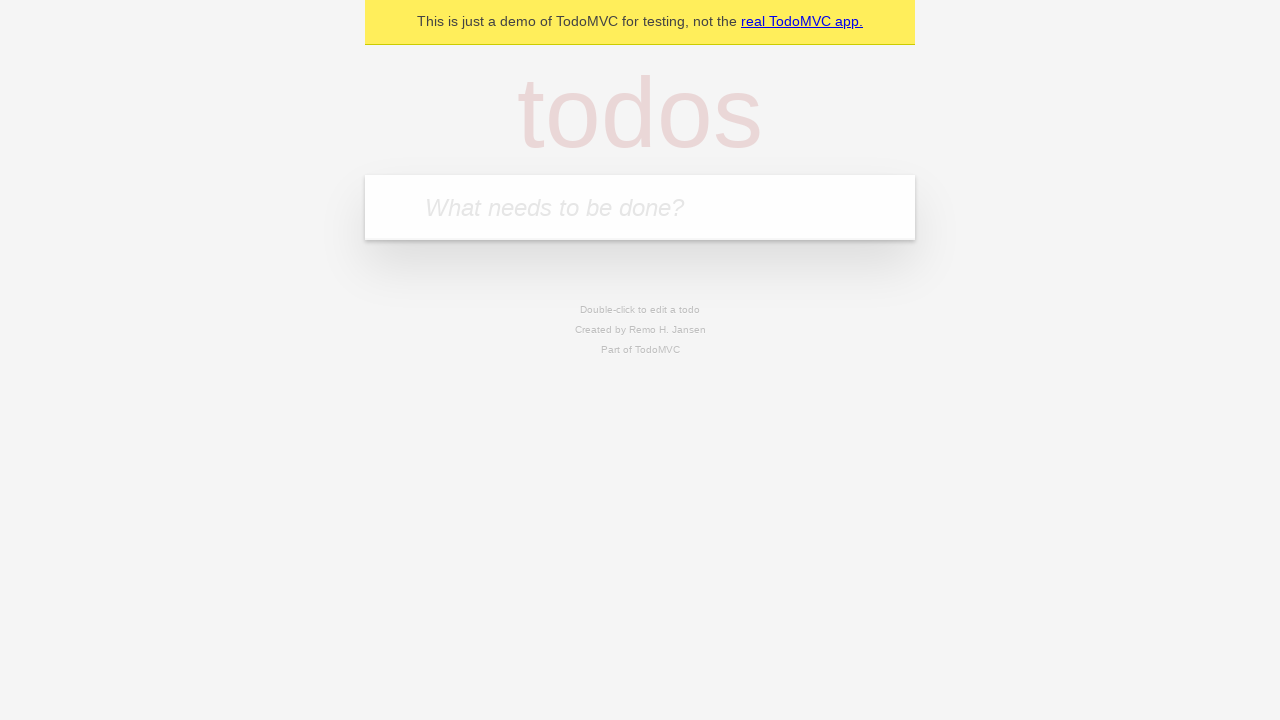

Filled todo input with 'buy some cheese' on internal:attr=[placeholder="What needs to be done?"i]
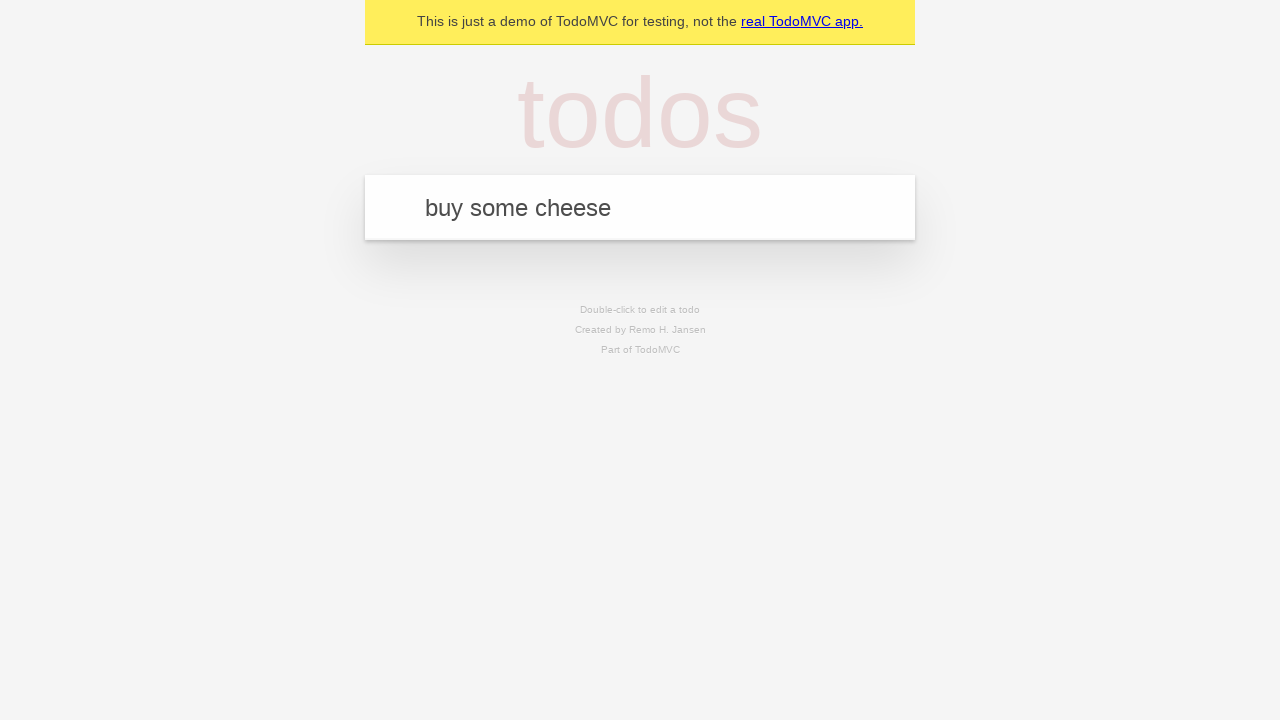

Pressed Enter to create todo 'buy some cheese' on internal:attr=[placeholder="What needs to be done?"i]
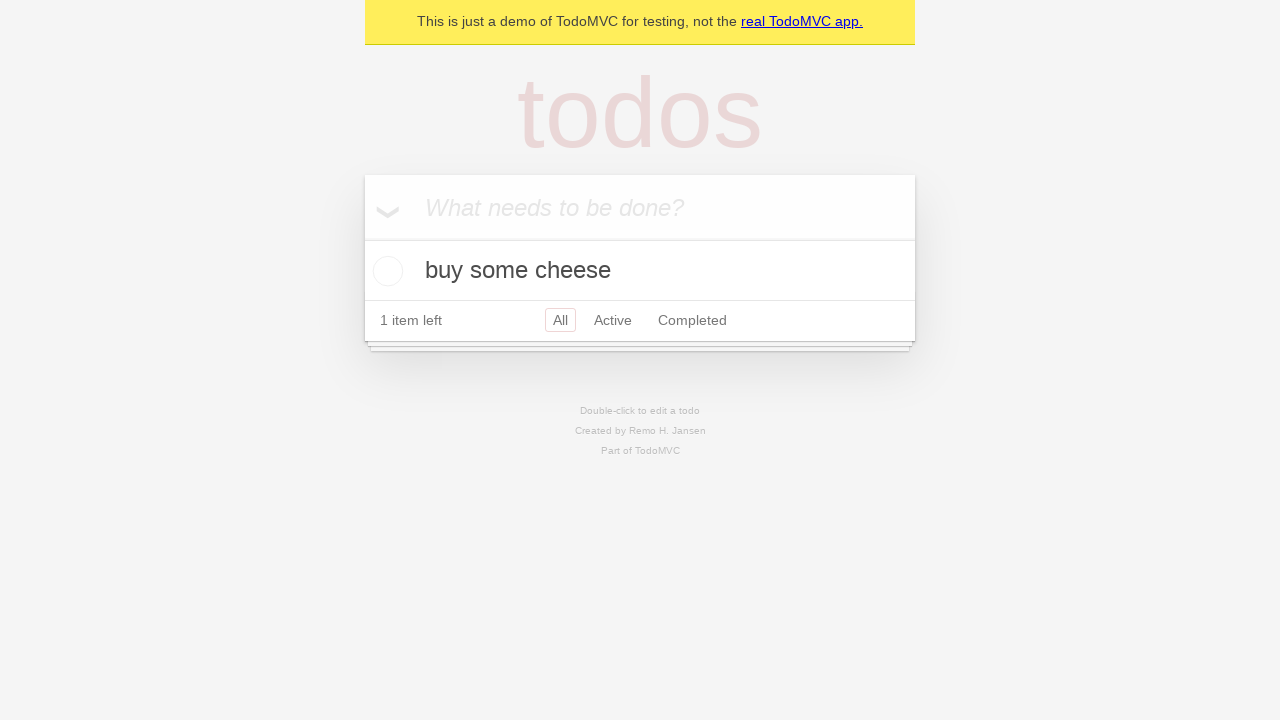

Filled todo input with 'feed the cat' on internal:attr=[placeholder="What needs to be done?"i]
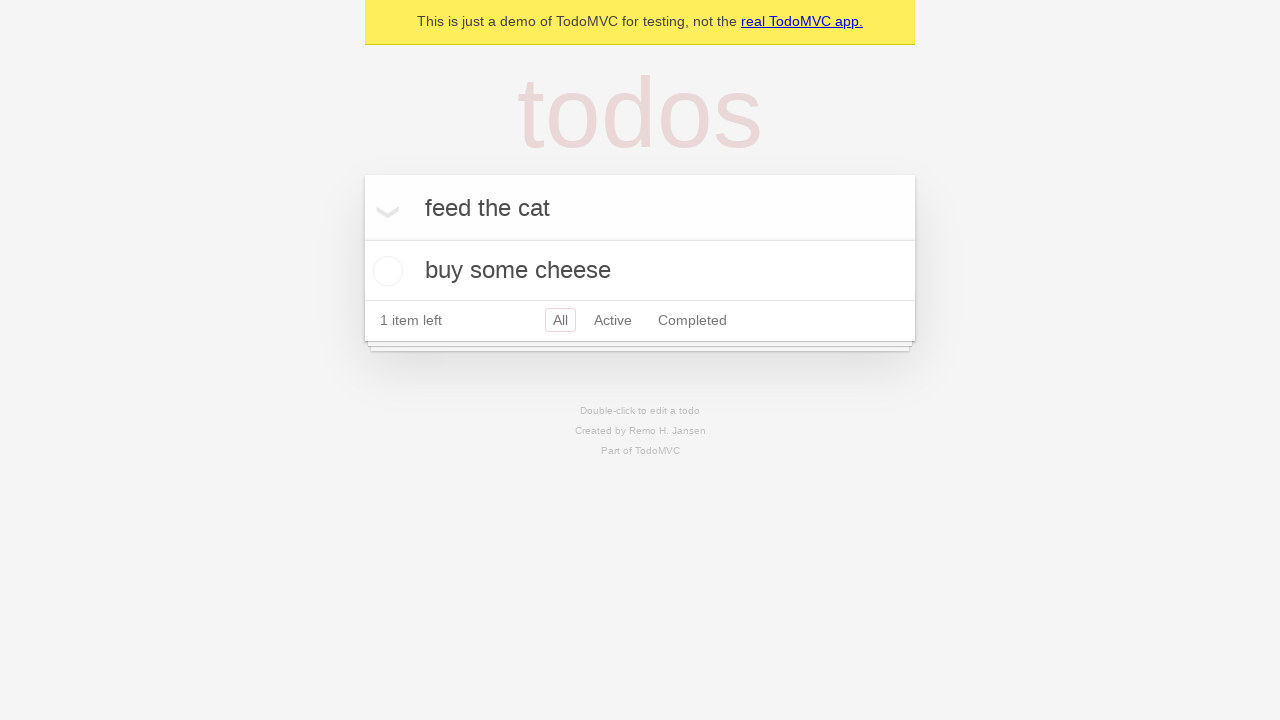

Pressed Enter to create todo 'feed the cat' on internal:attr=[placeholder="What needs to be done?"i]
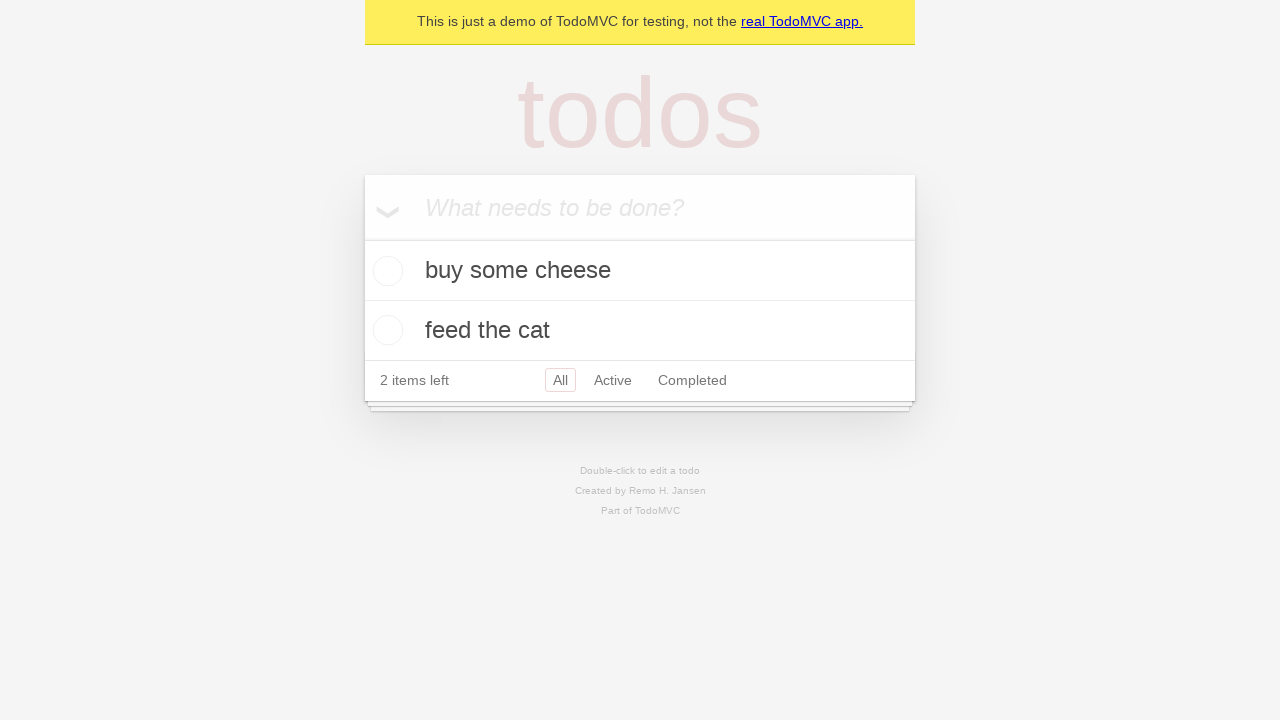

Filled todo input with 'book a doctors appointment' on internal:attr=[placeholder="What needs to be done?"i]
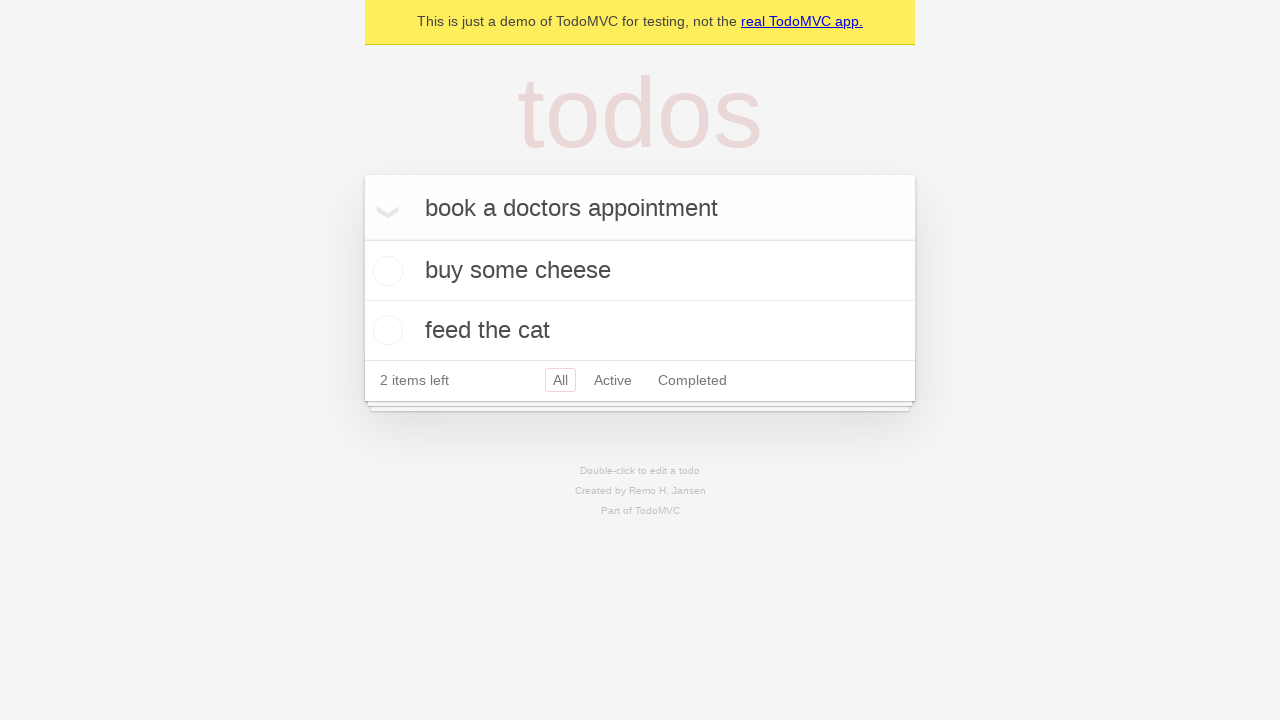

Pressed Enter to create todo 'book a doctors appointment' on internal:attr=[placeholder="What needs to be done?"i]
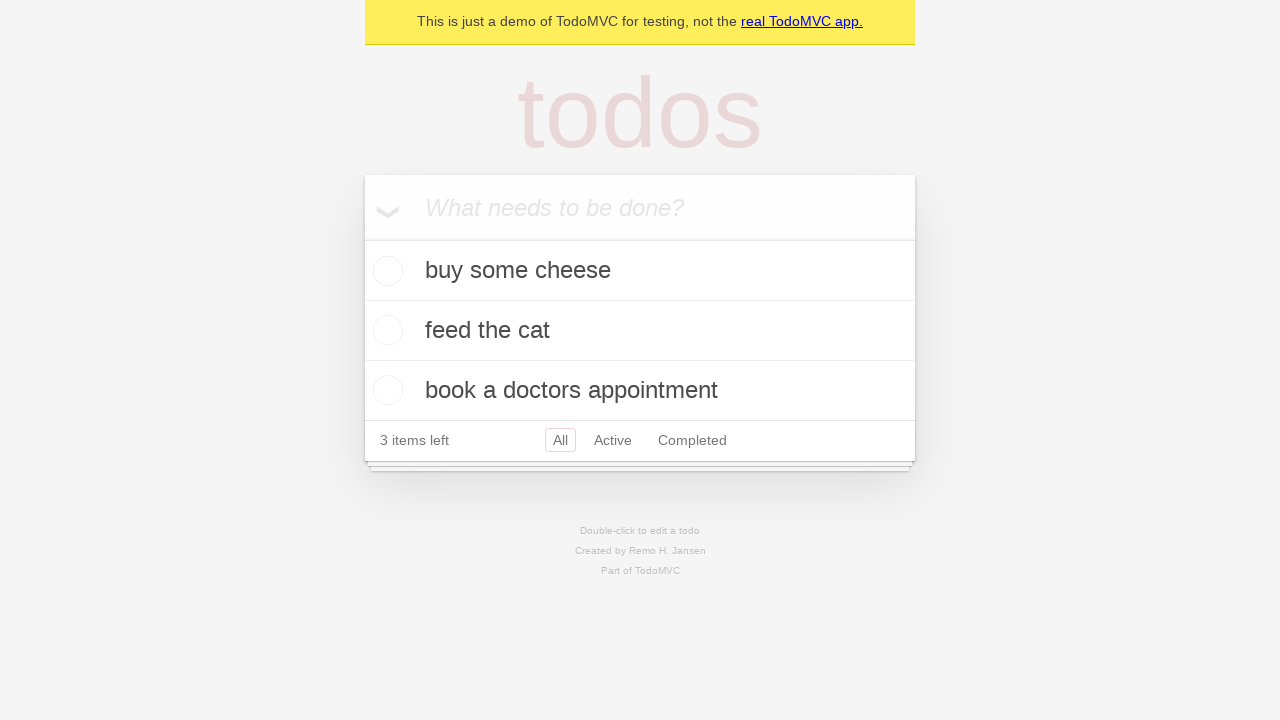

Waited for all three todo items to load
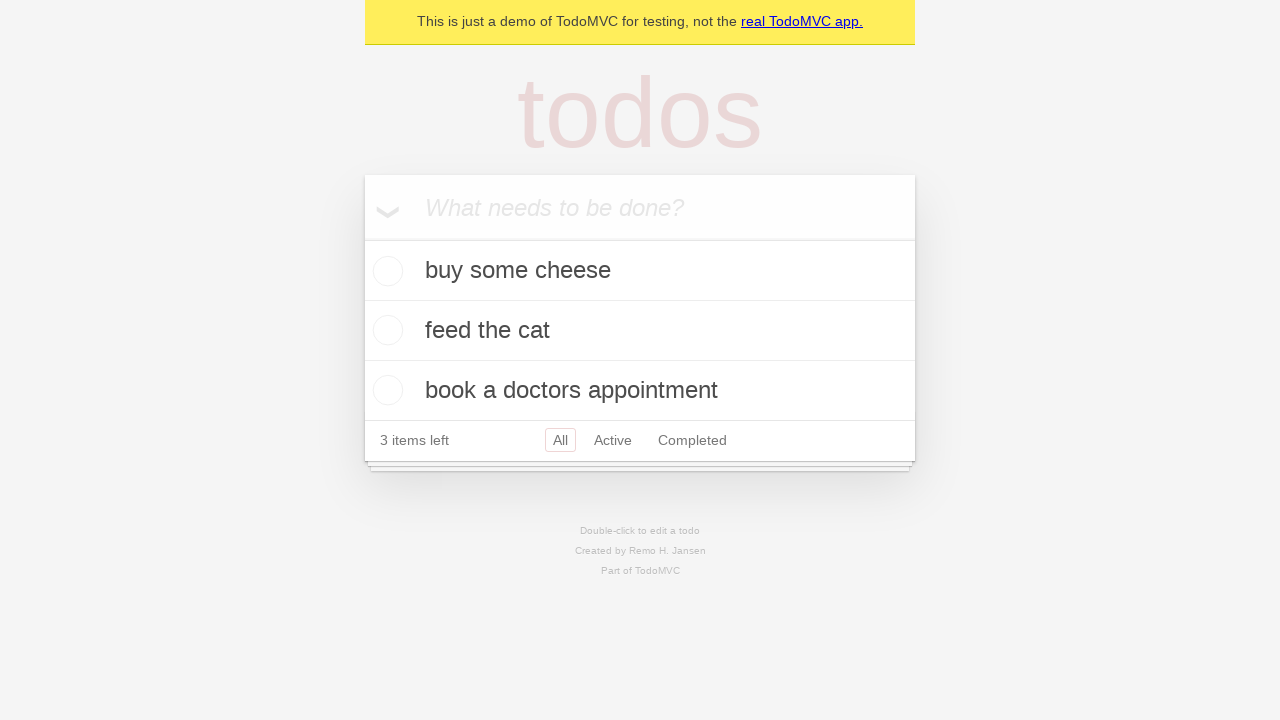

Located the second todo item
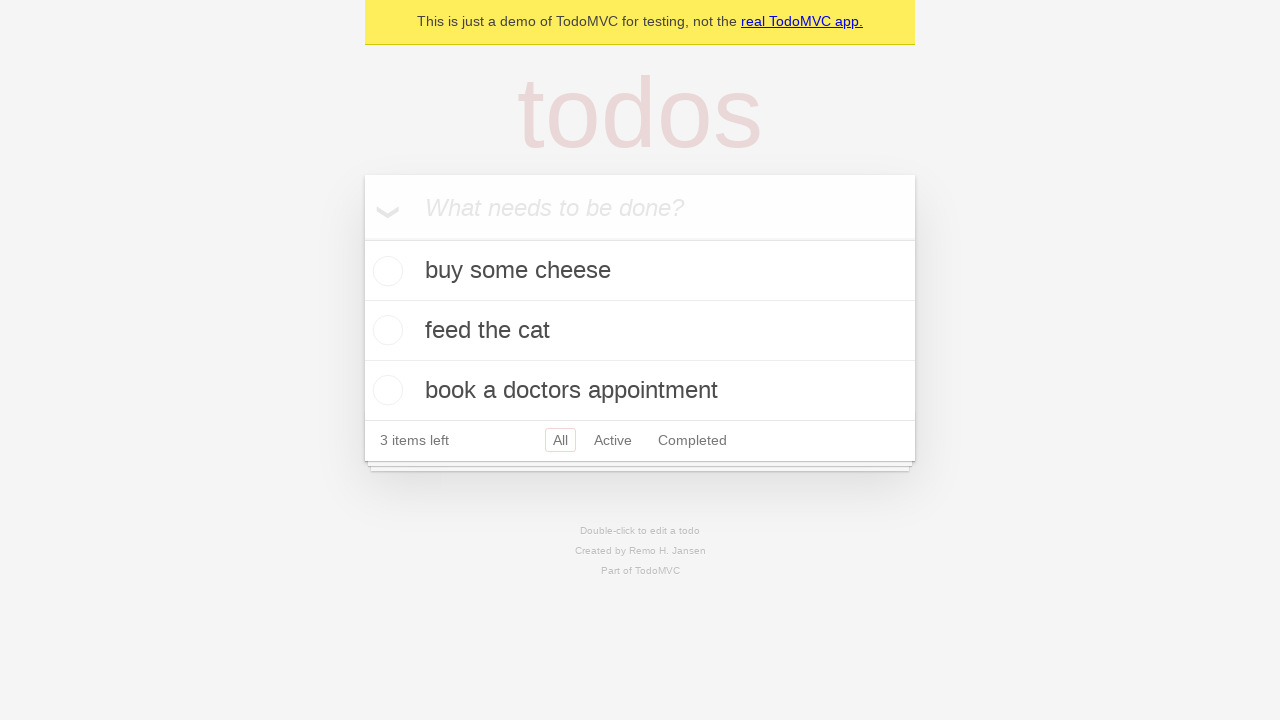

Double-clicked second todo item to enter edit mode at (640, 331) on internal:testid=[data-testid="todo-item"s] >> nth=1
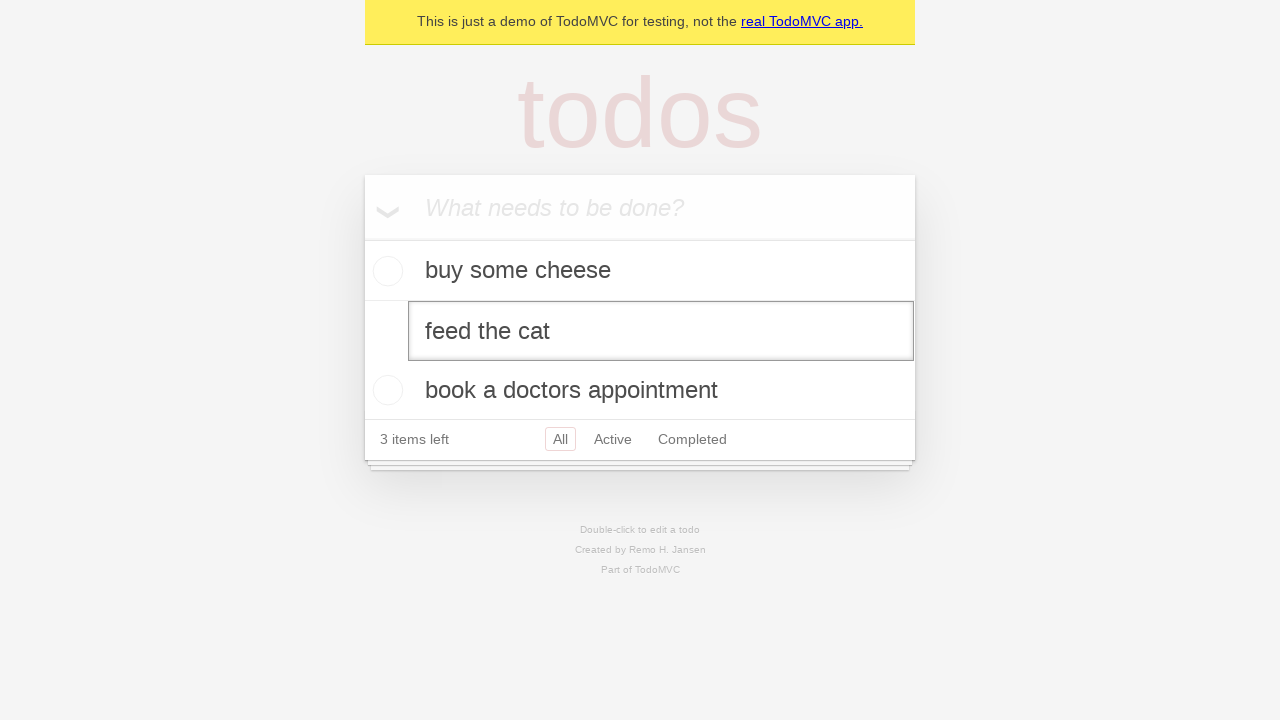

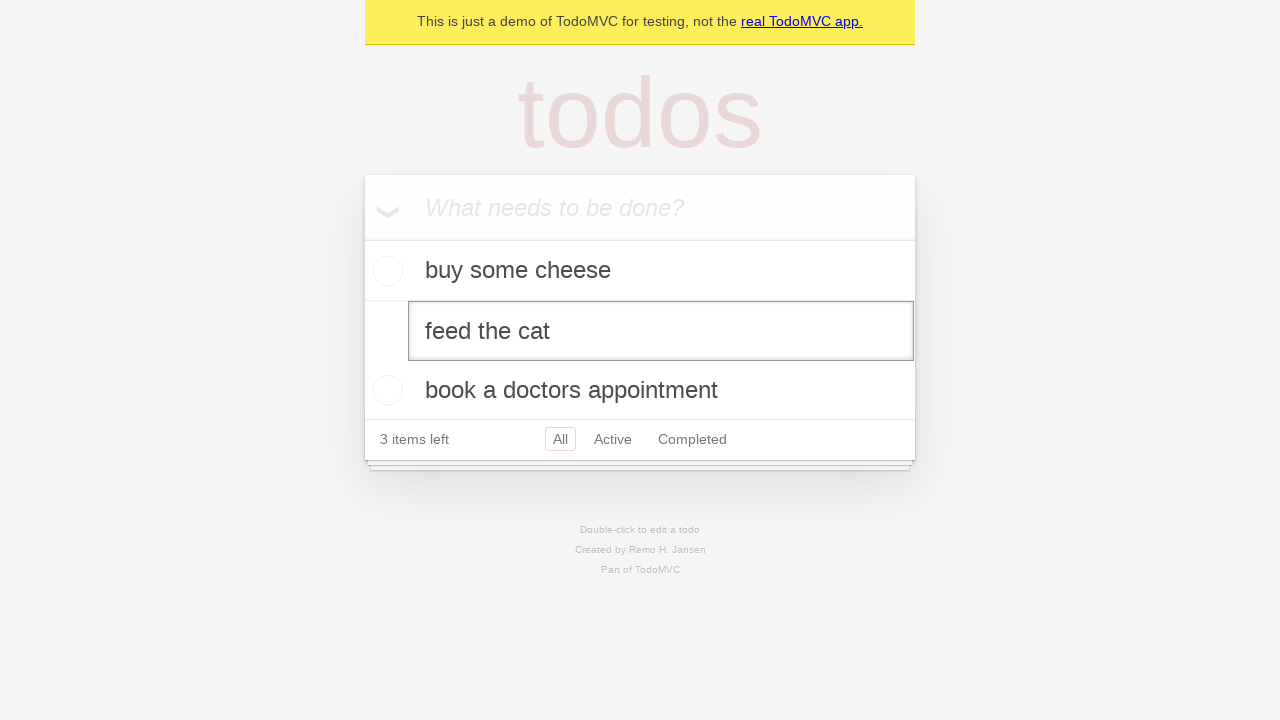